Tests dropdown selection functionality by selecting an option

Starting URL: https://the-internet.herokuapp.com

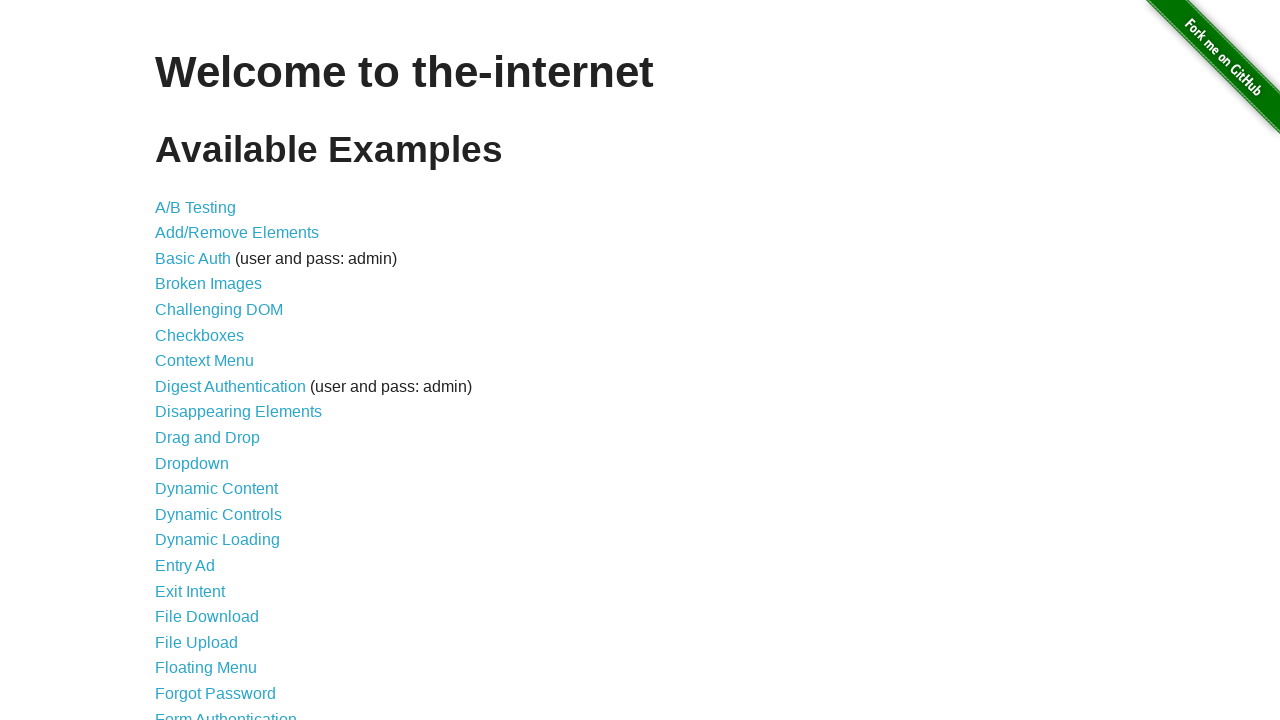

Clicked on Dropdown link to navigate to dropdown test page at (192, 463) on text=Dropdown
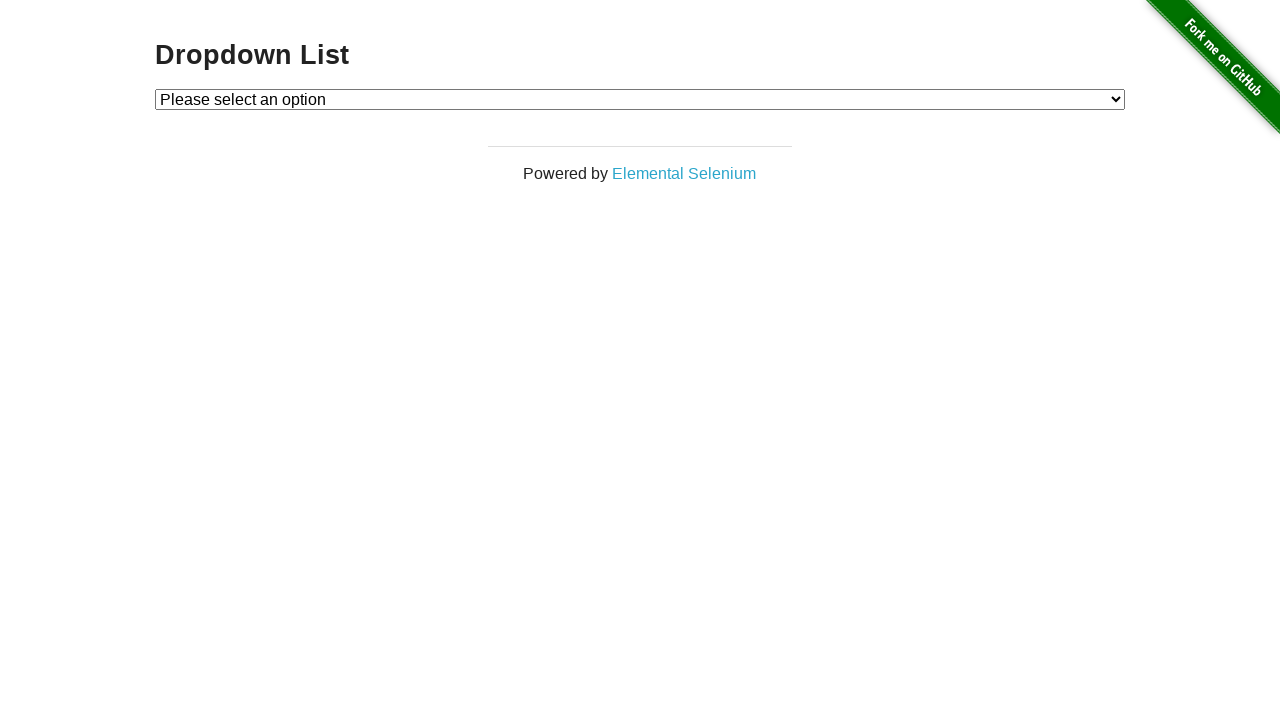

Selected 'Option 2' from dropdown menu on #dropdown
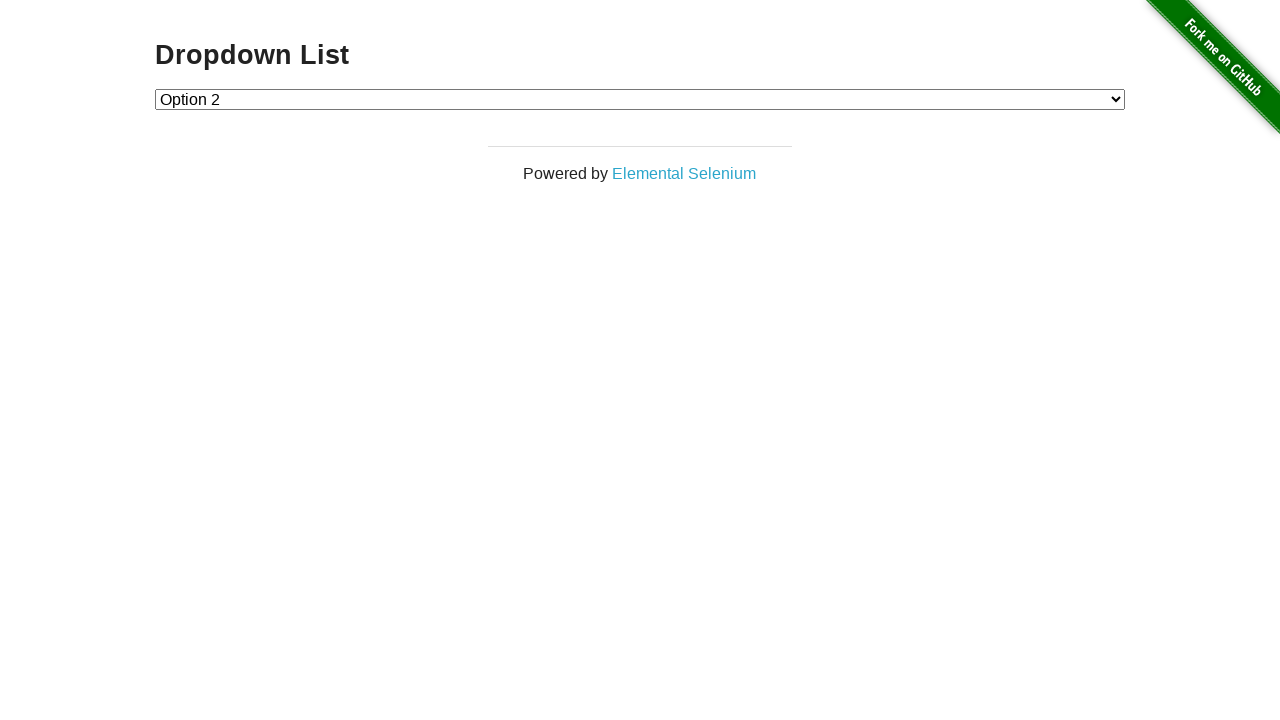

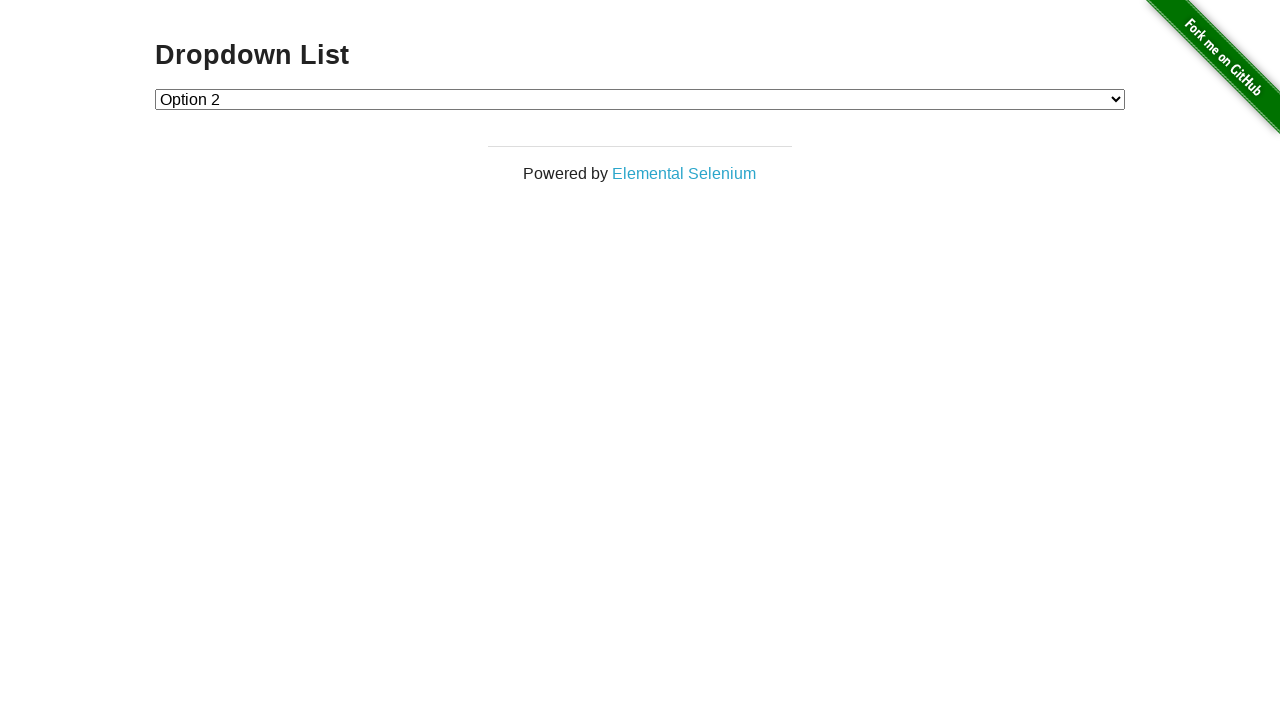